Tests drag and drop functionality on jQuery UI's droppable demo page by dragging an element and dropping it onto a target area within an iframe

Starting URL: https://jqueryui.com/droppable/

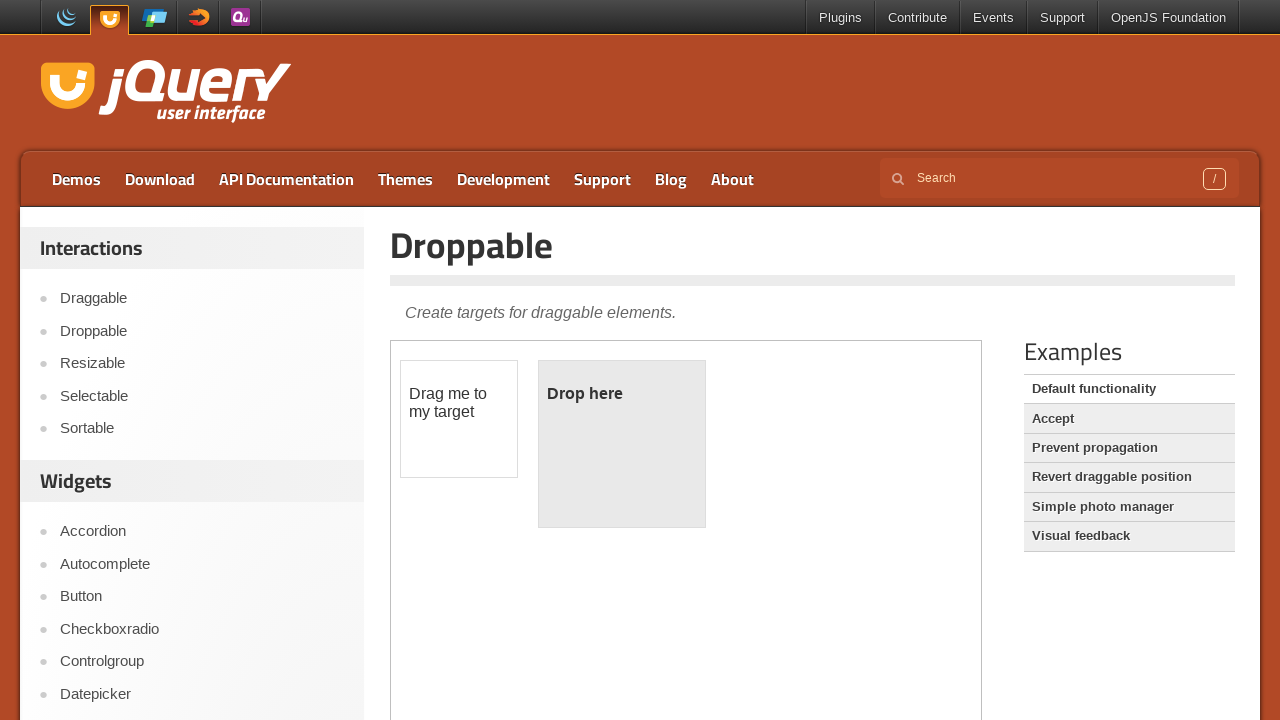

Located the demo iframe
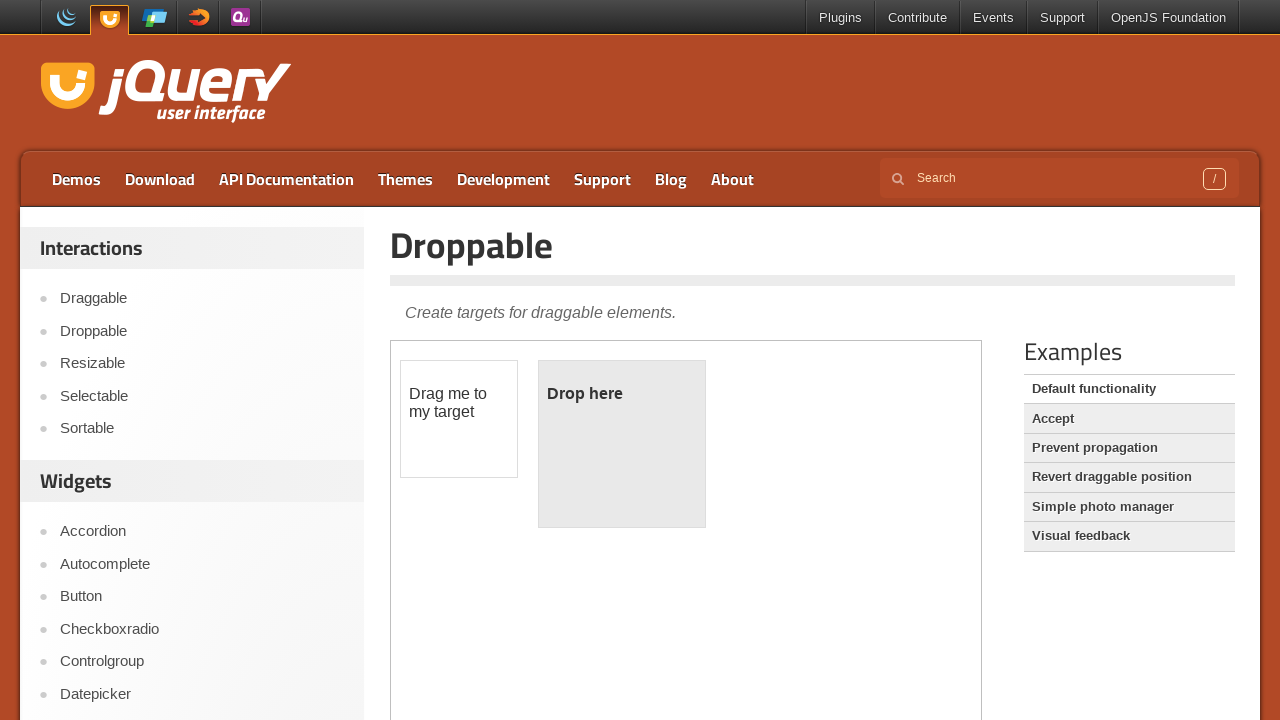

Clicked on the draggable element at (459, 419) on iframe.demo-frame >> internal:control=enter-frame >> #draggable
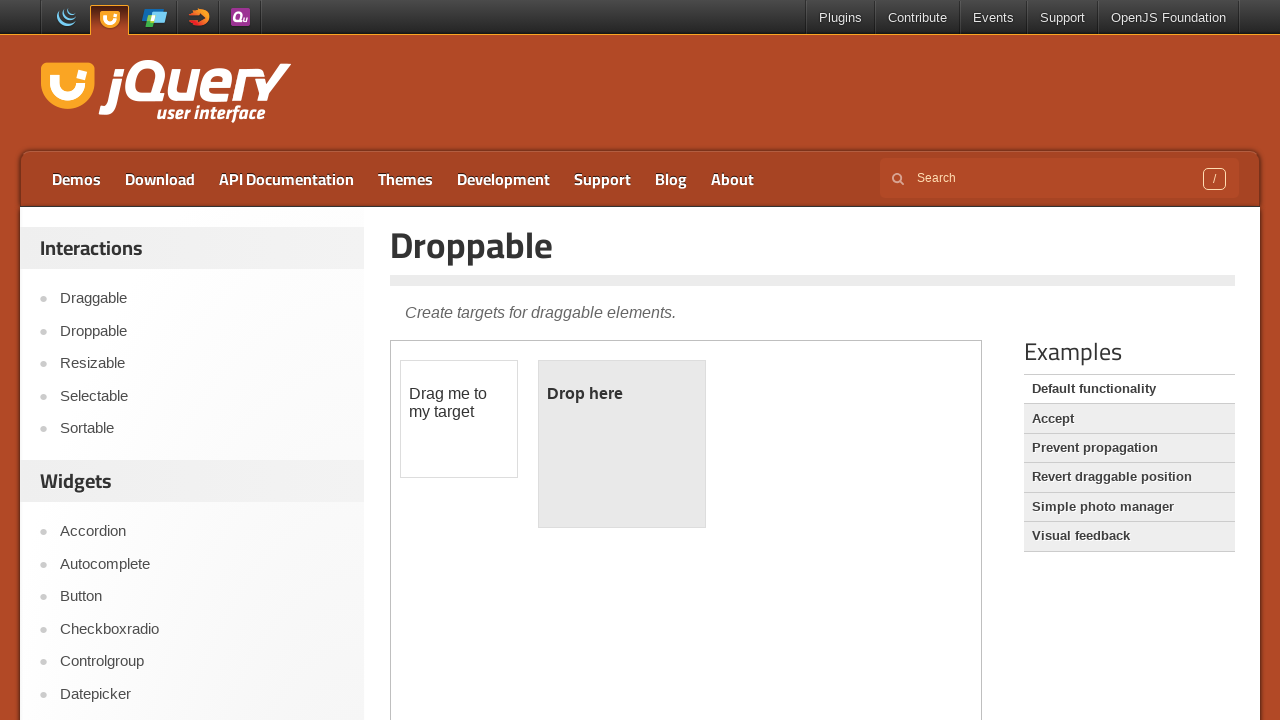

Located the source draggable element
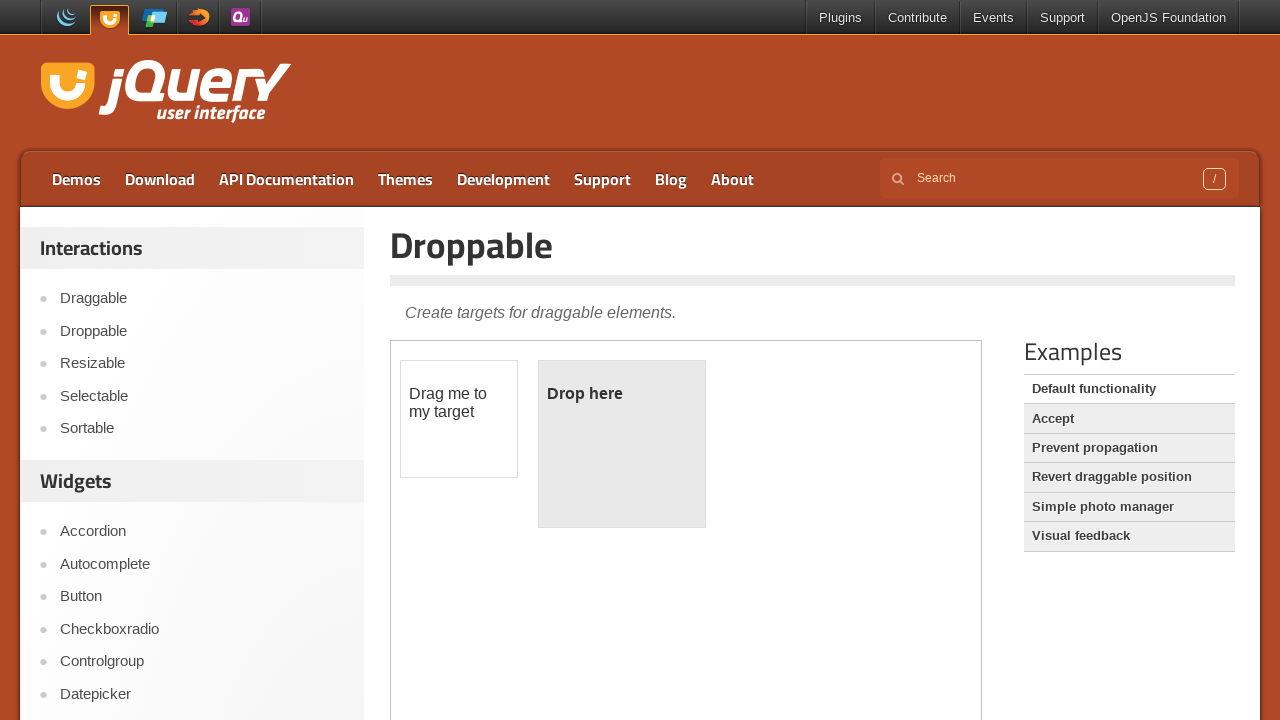

Located the target droppable element
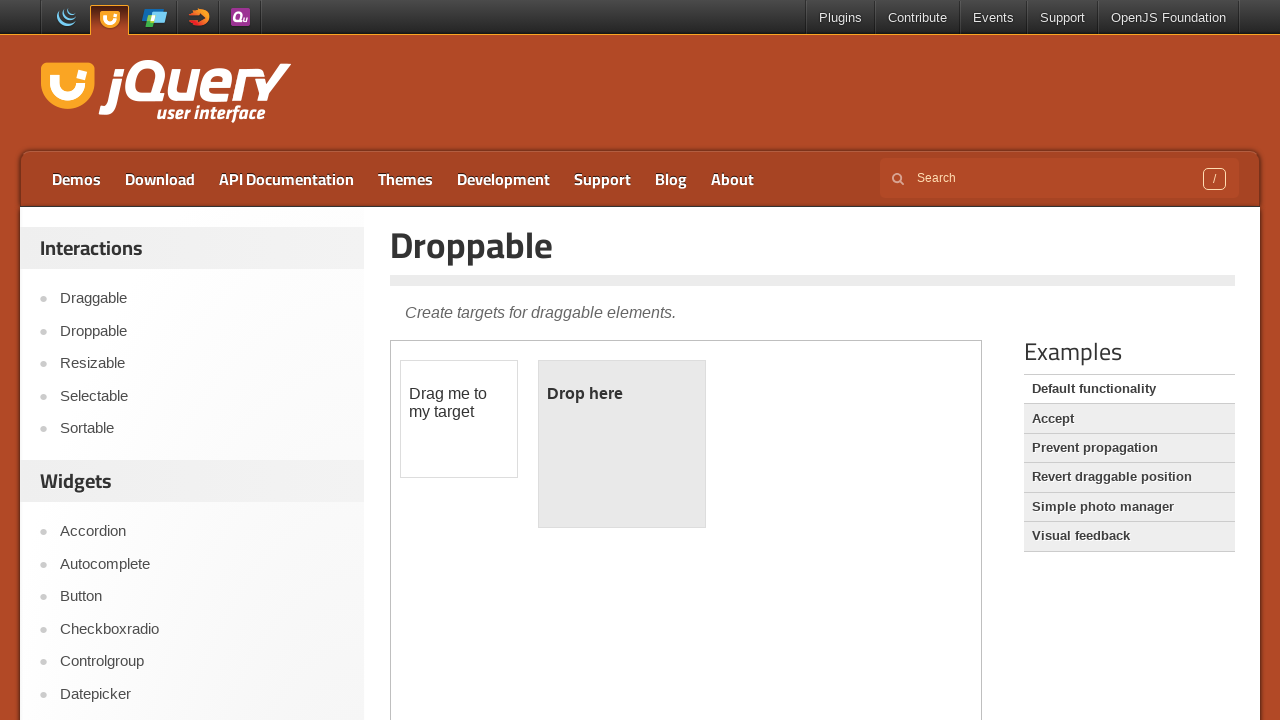

Dragged the element onto the droppable target area at (622, 444)
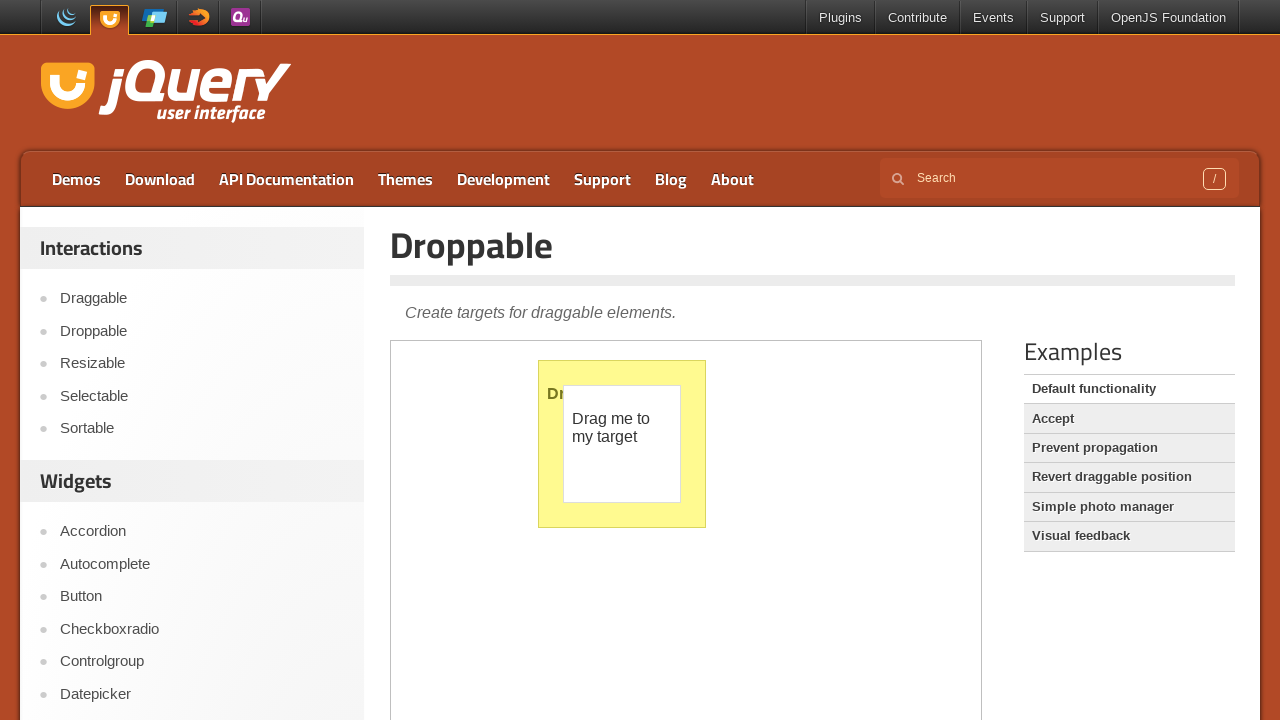

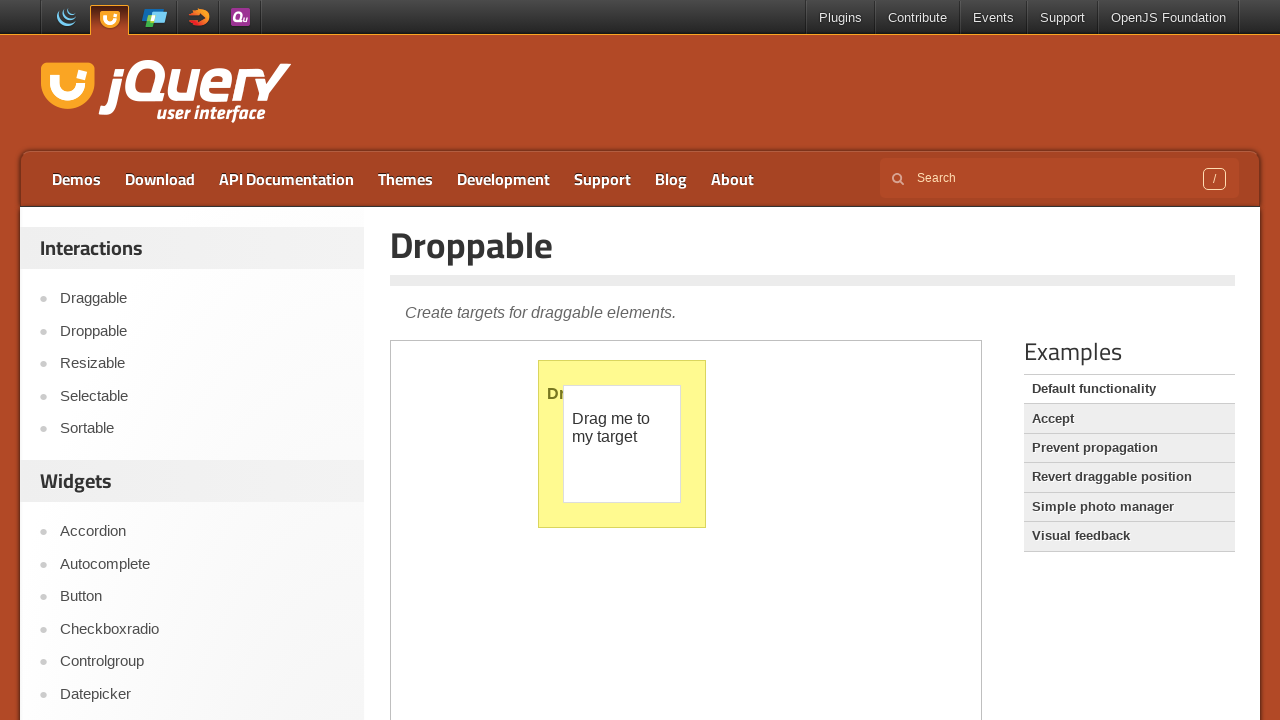